Tests navigation on the Sauce Labs Guinea Pig test page by clicking a link and verifying the new page title loads correctly.

Starting URL: https://saucelabs.com/test/guinea-pig

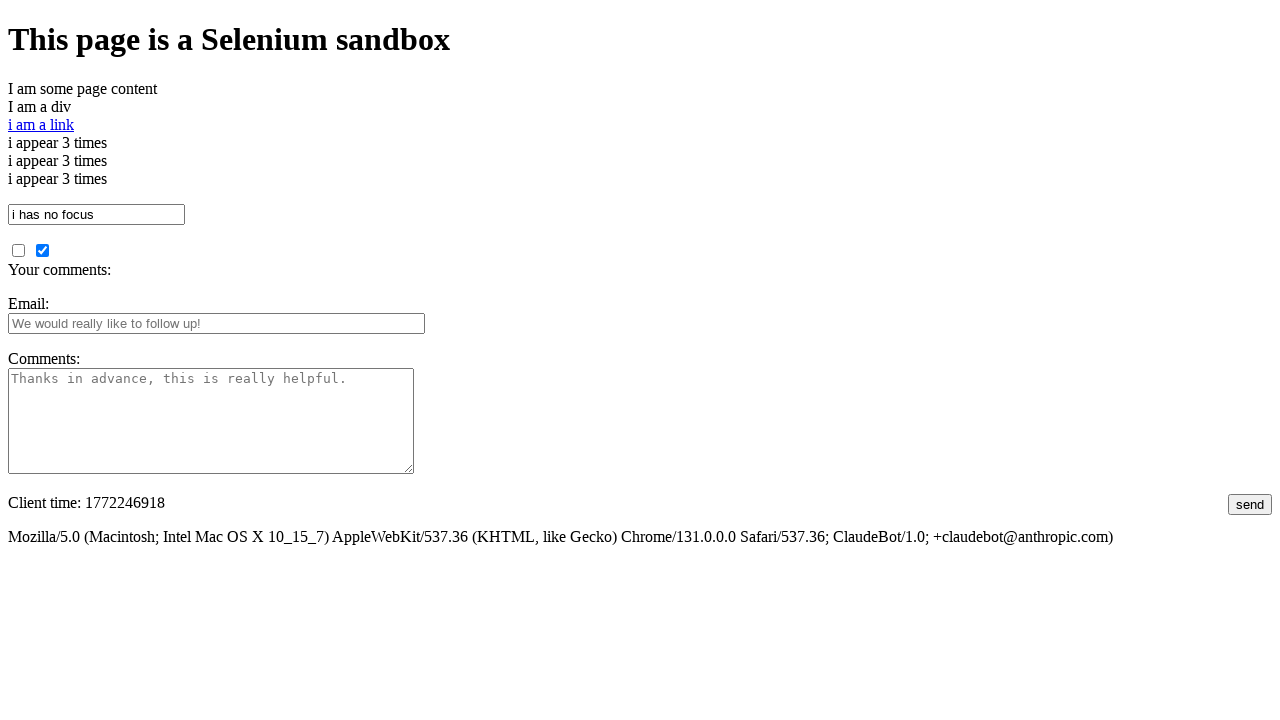

Clicked on 'i am a link' link at (41, 124) on text=i am a link
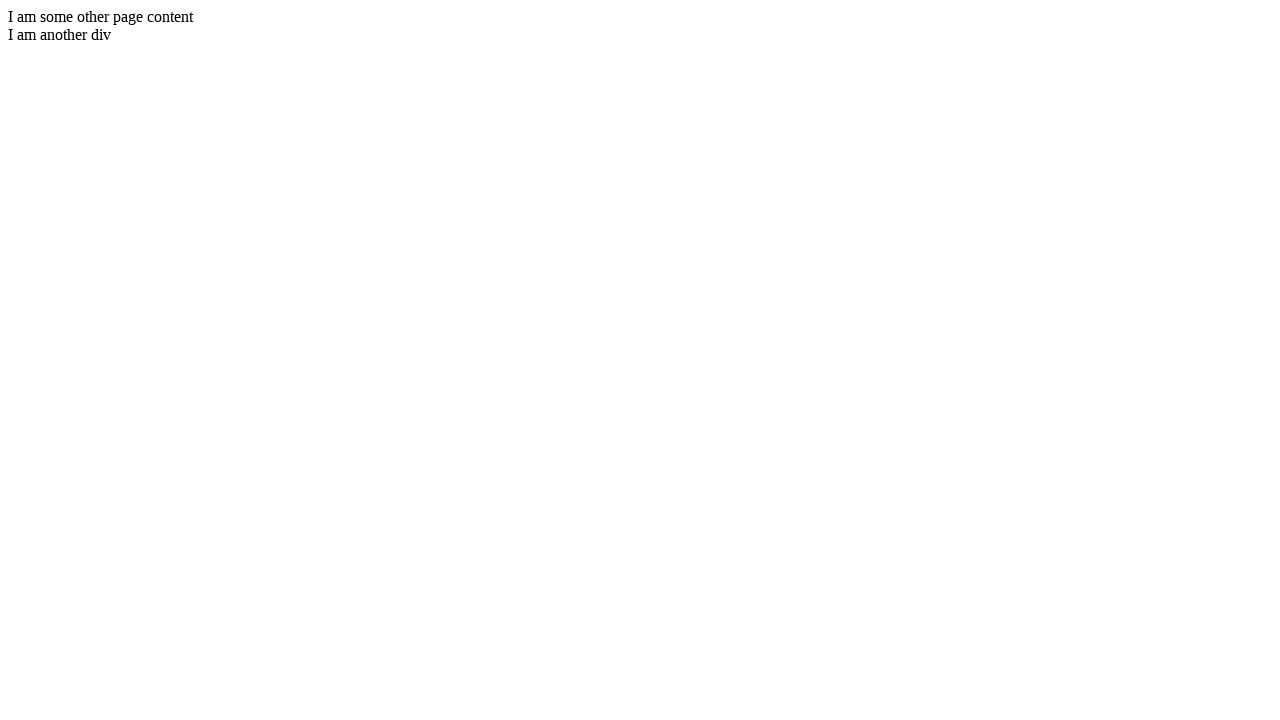

Waited for page to load (domcontentloaded)
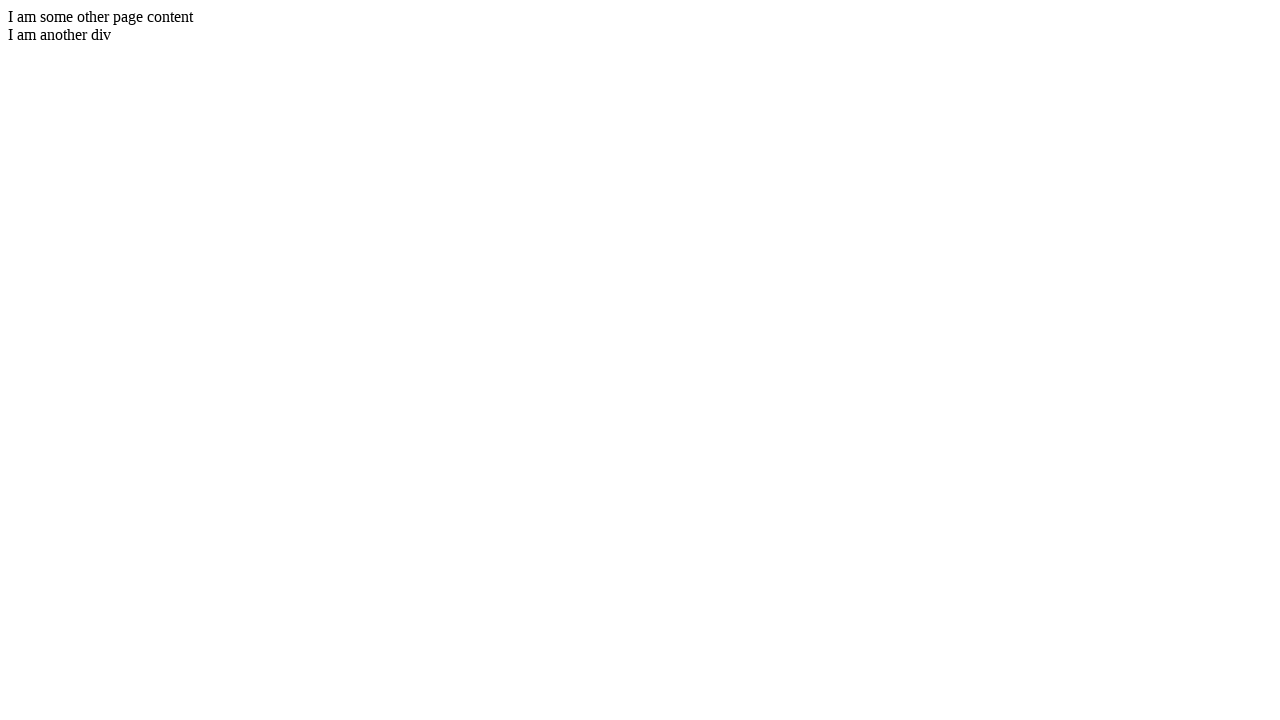

Verified page title is 'I am another page title - Sauce Labs'
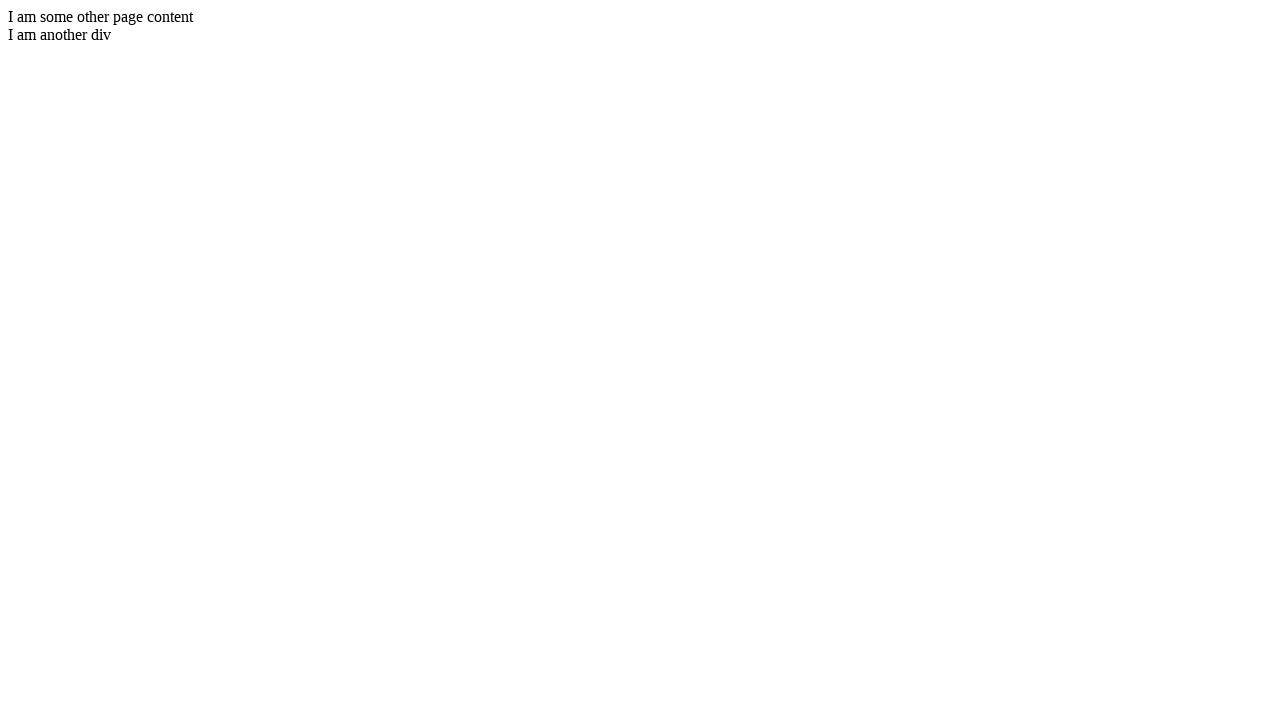

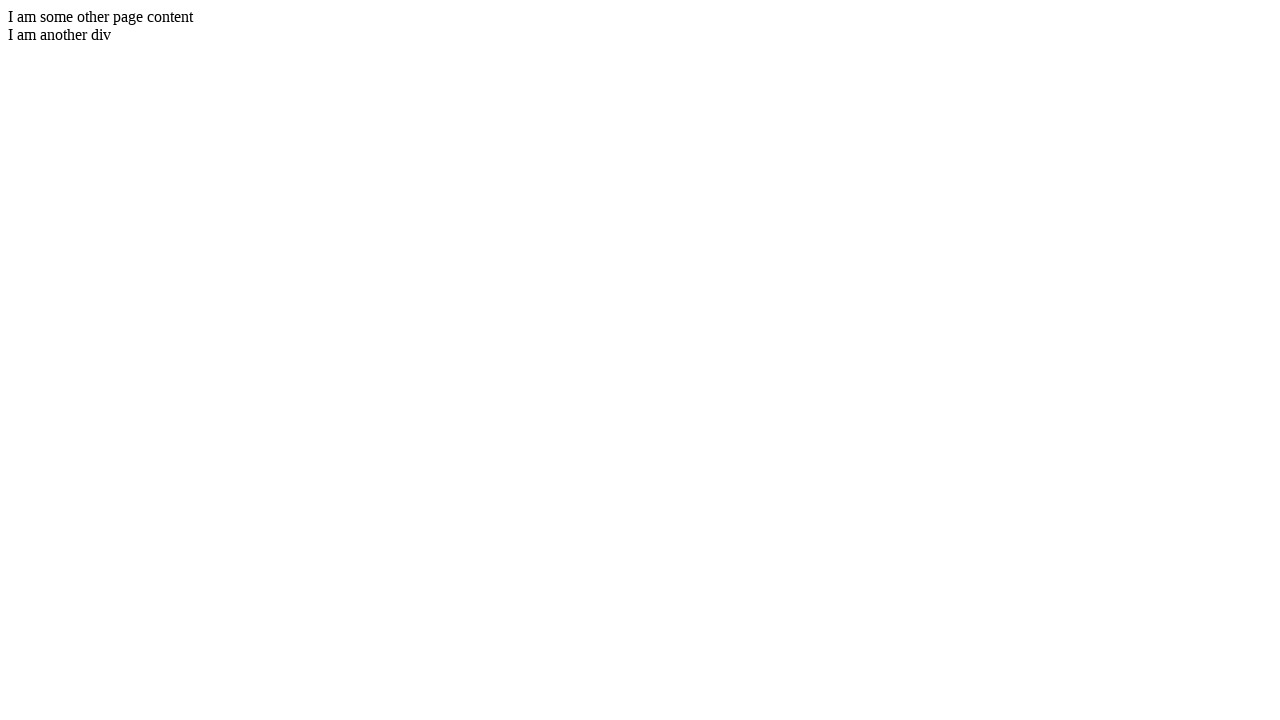